Tests student registration form with minimal required fields only - first name, last name, email, phone number, and gender selection.

Starting URL: https://demoqa.com/automation-practice-form

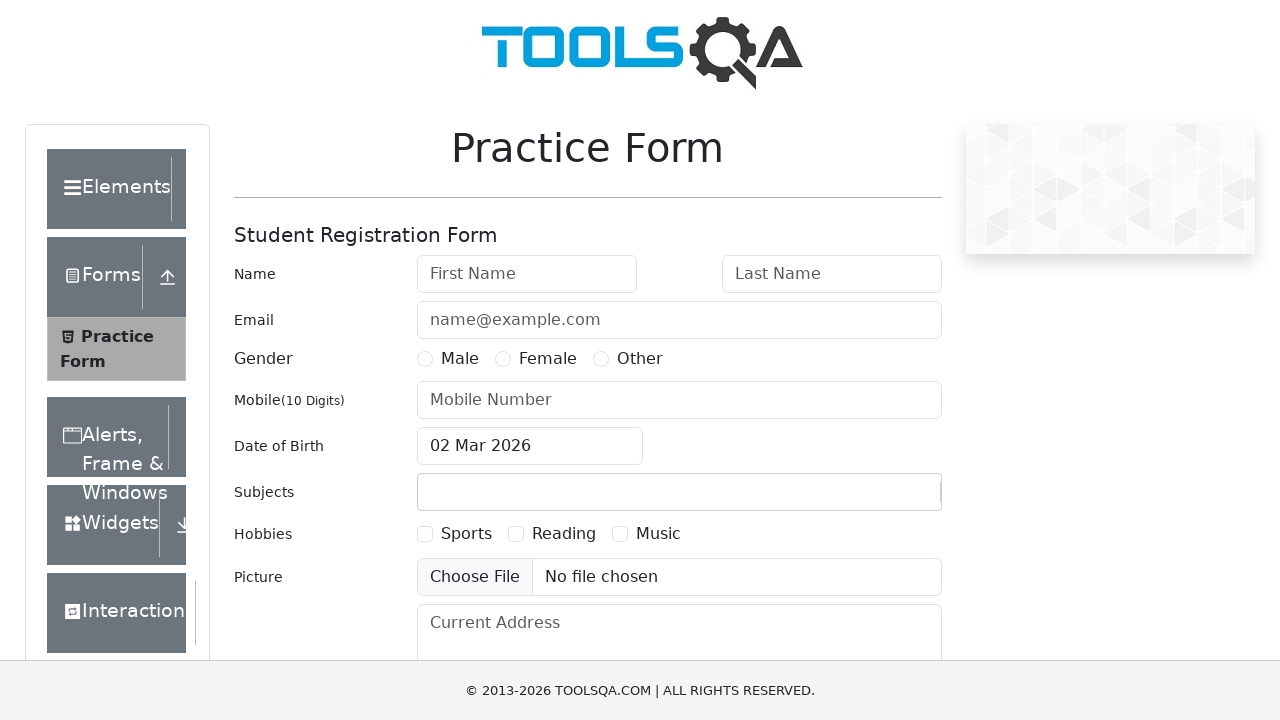

Filled first name field with 'Tom' on #firstName
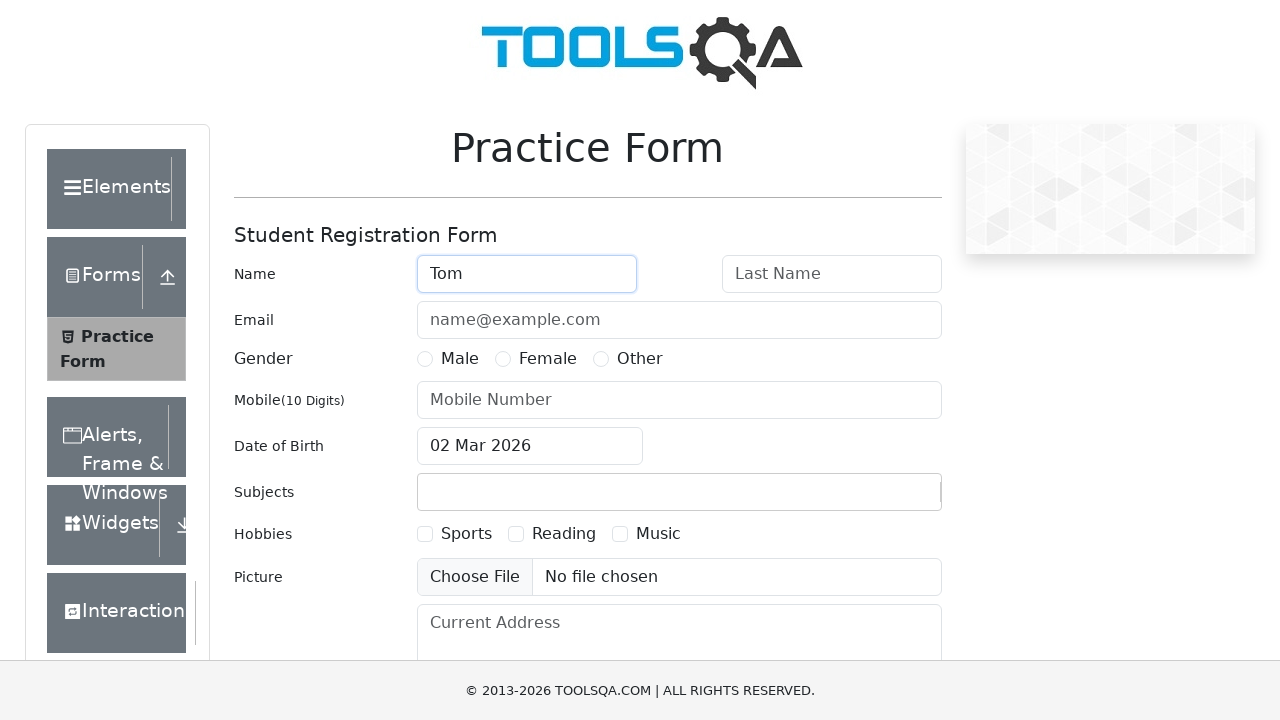

Filled last name field with 'Holland' on #lastName
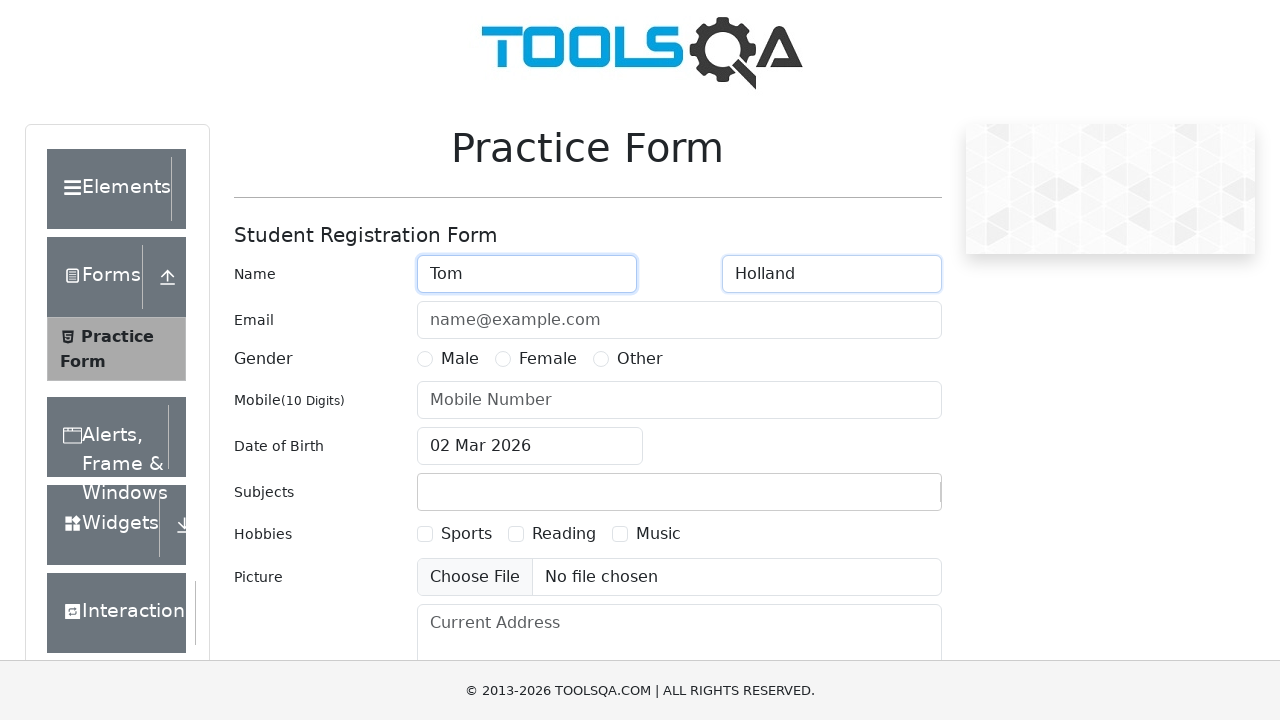

Filled email field with 'tom@mail.ru' on #userEmail
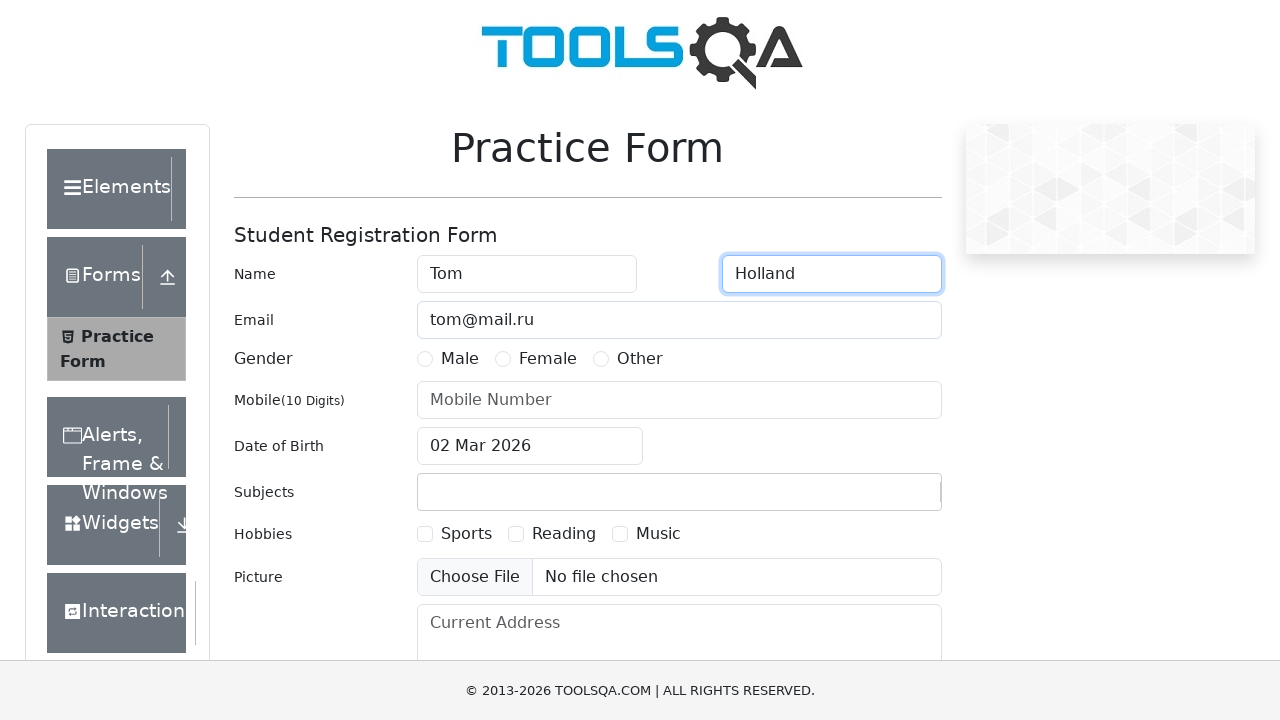

Filled phone number field with '8800777900' on #userNumber
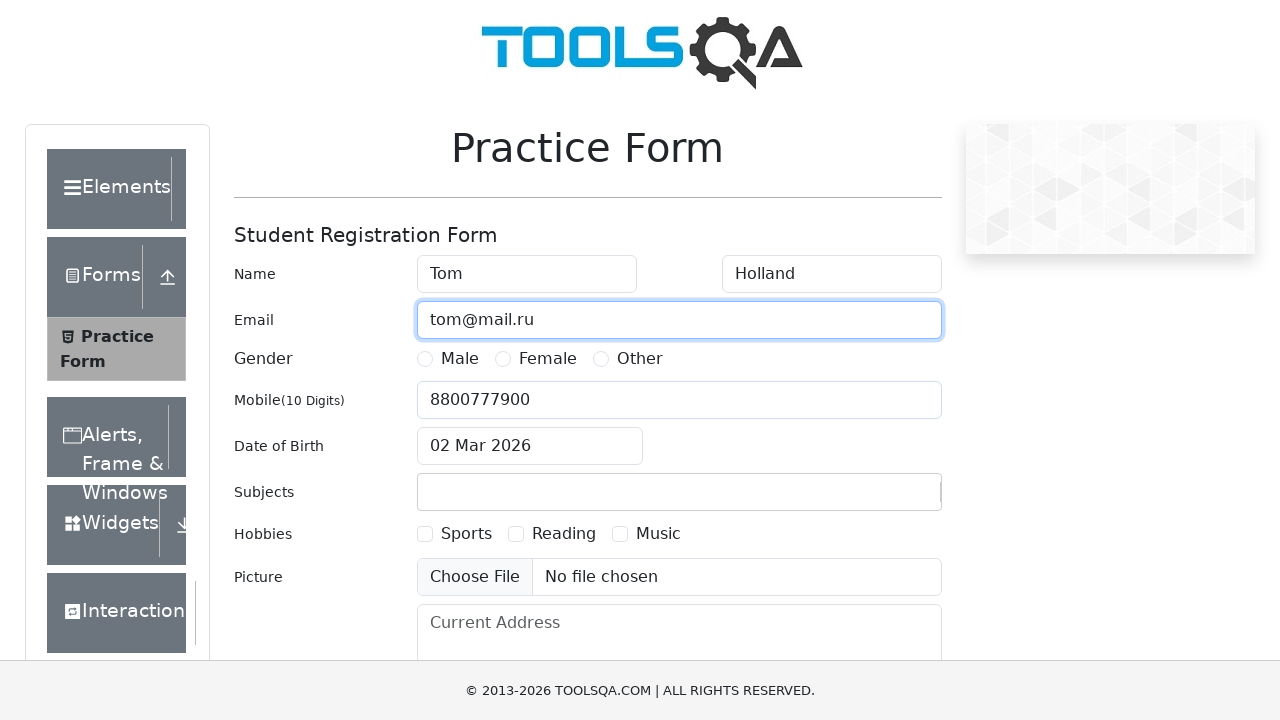

Selected 'Male' gender option at (460, 359) on #genterWrapper >> text=Male
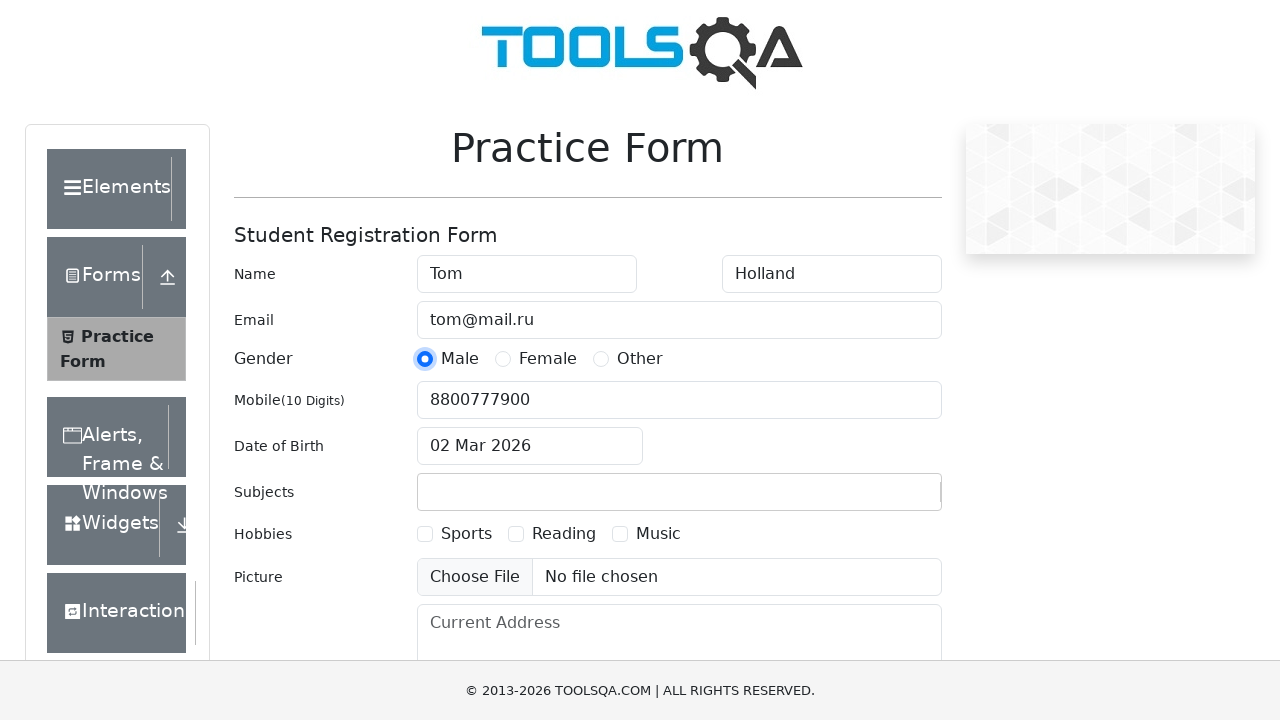

Scrolled submit button into view
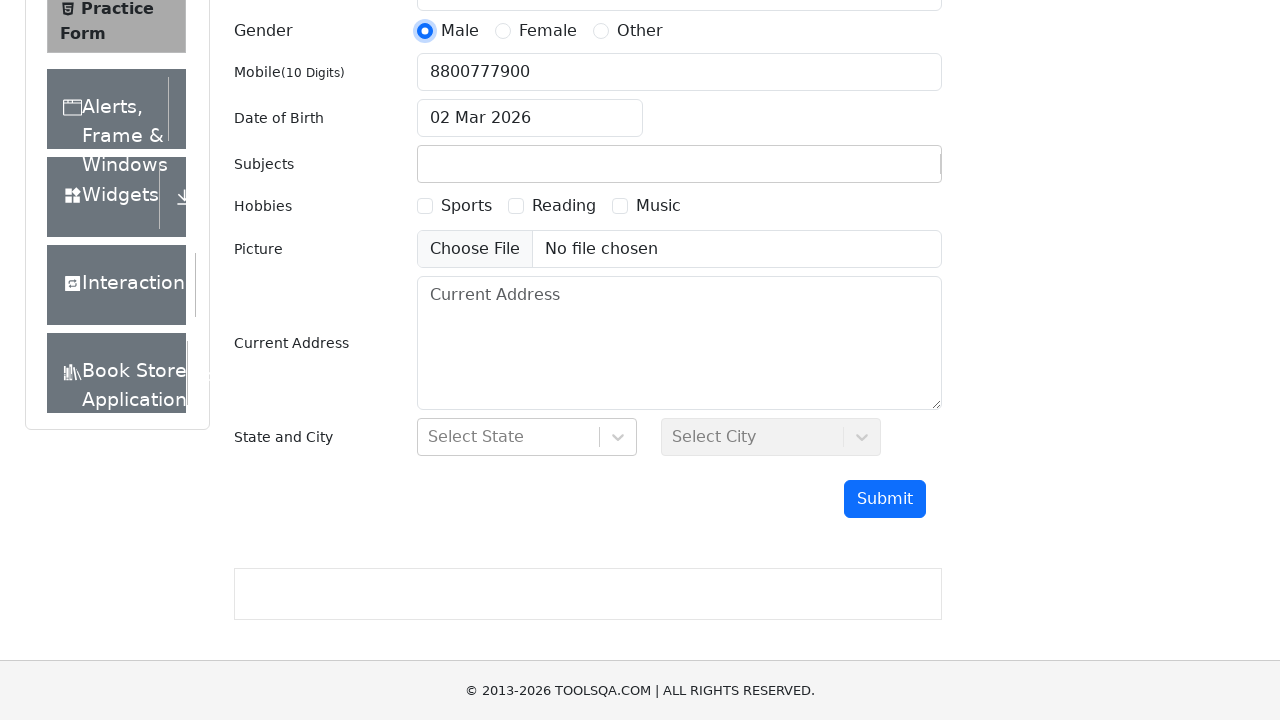

Clicked submit button to register student at (885, 499) on #submit
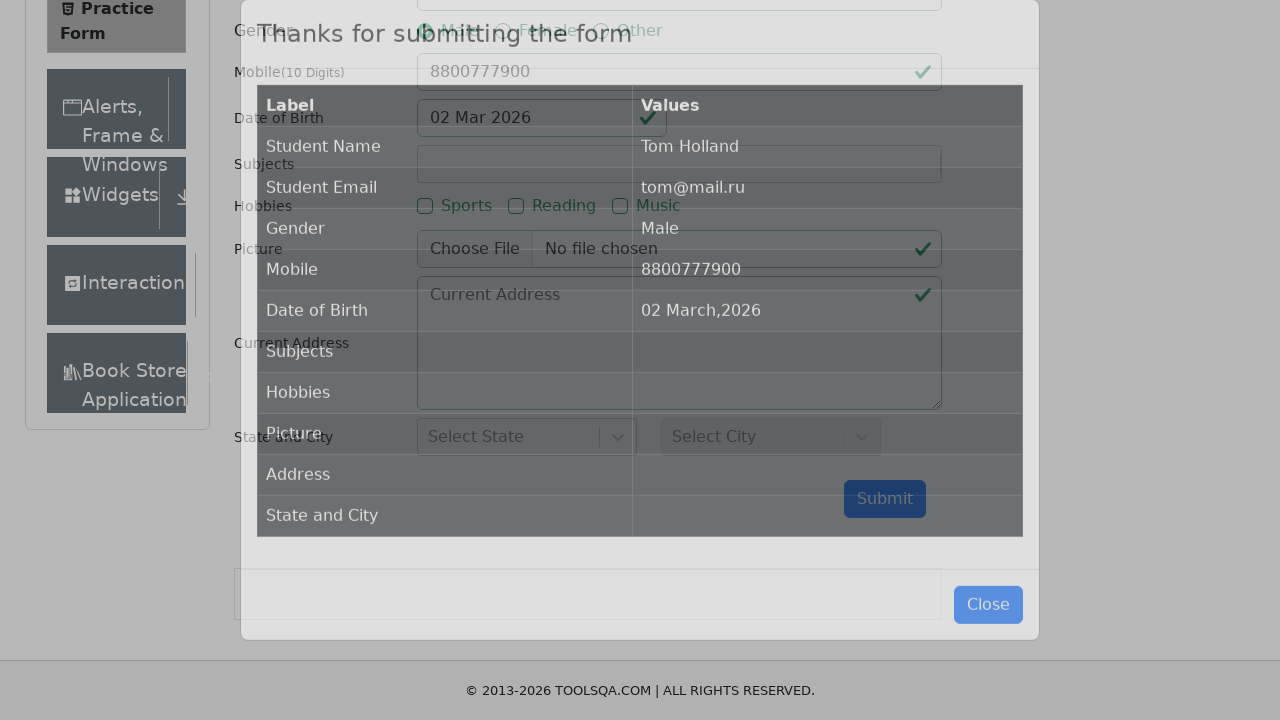

Confirmation modal appeared with submission details
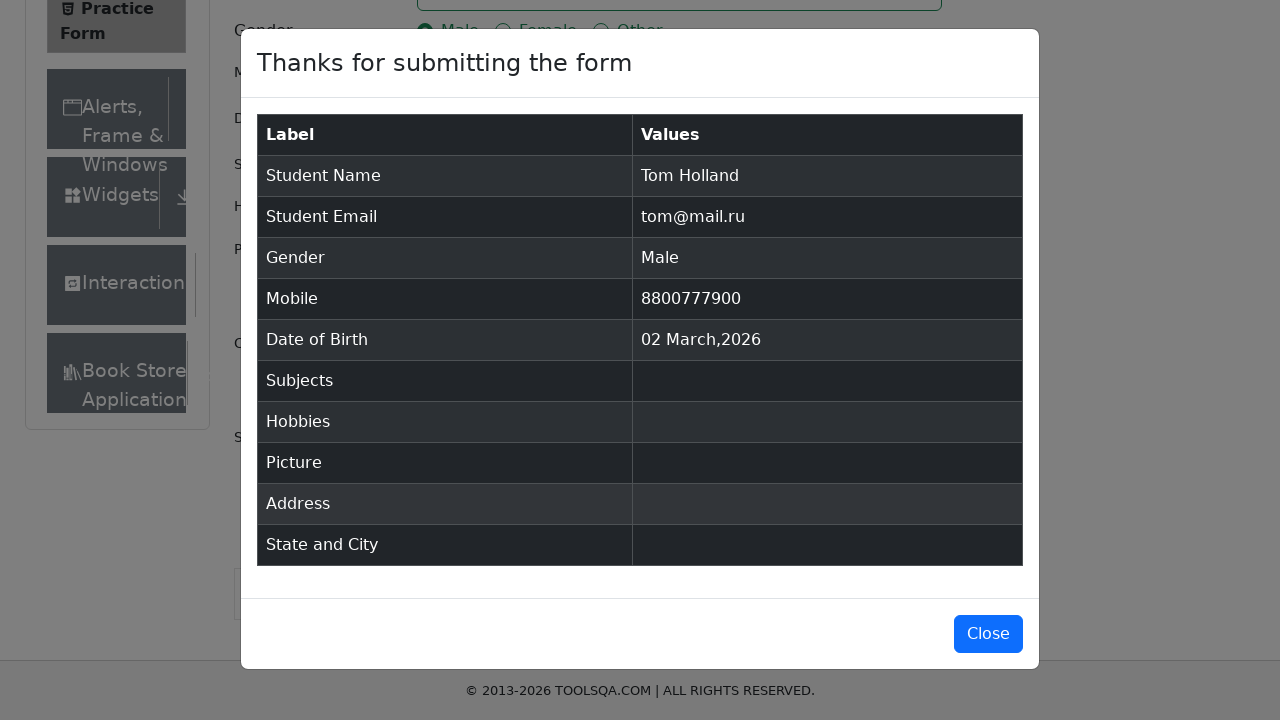

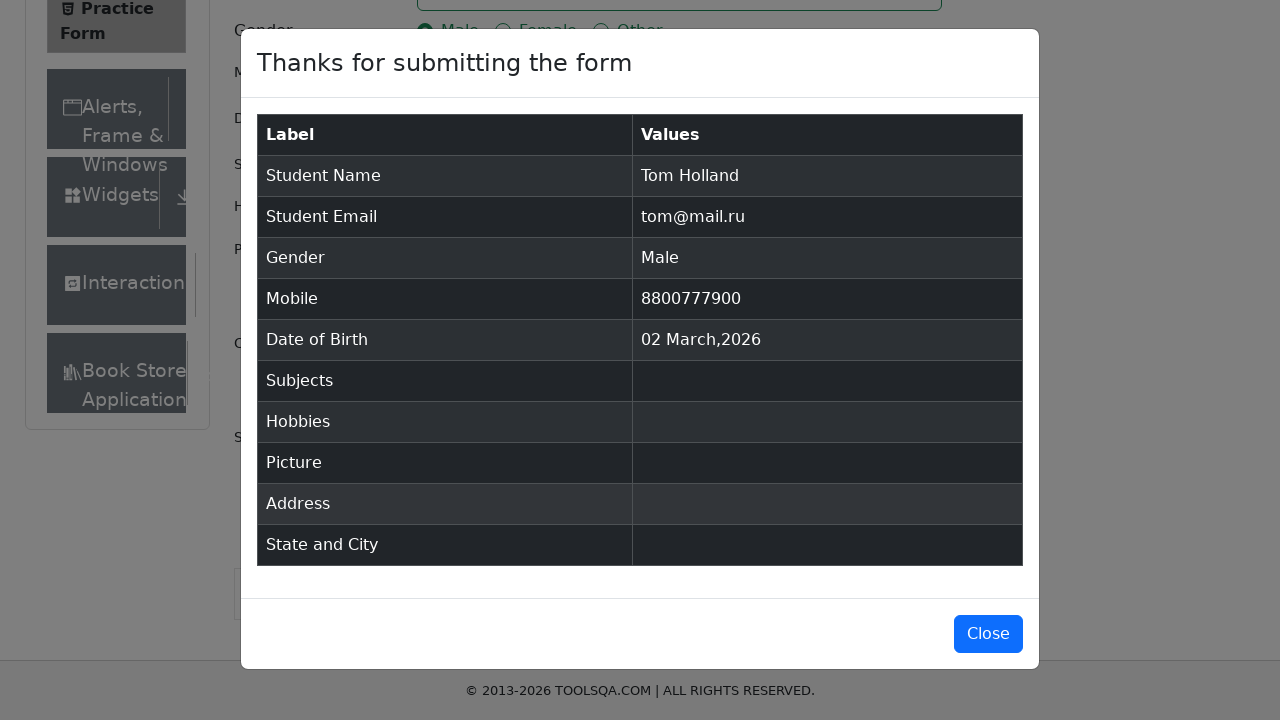